Tests the Selectable interaction feature on DemoQA by navigating to the Interactions section, clicking on Selectable tab, and selecting multiple items in both List and Grid views.

Starting URL: https://demoqa.com/

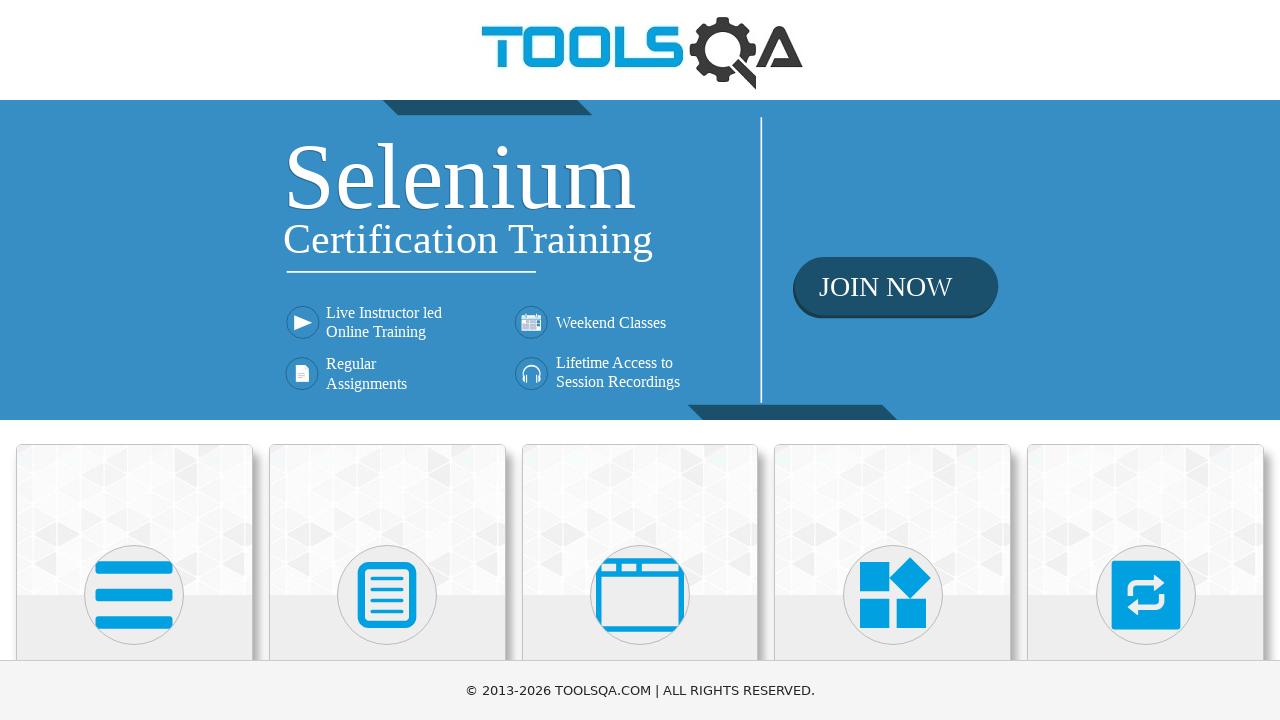

Clicked on Interactions menu item at (1146, 360) on text=Interactions
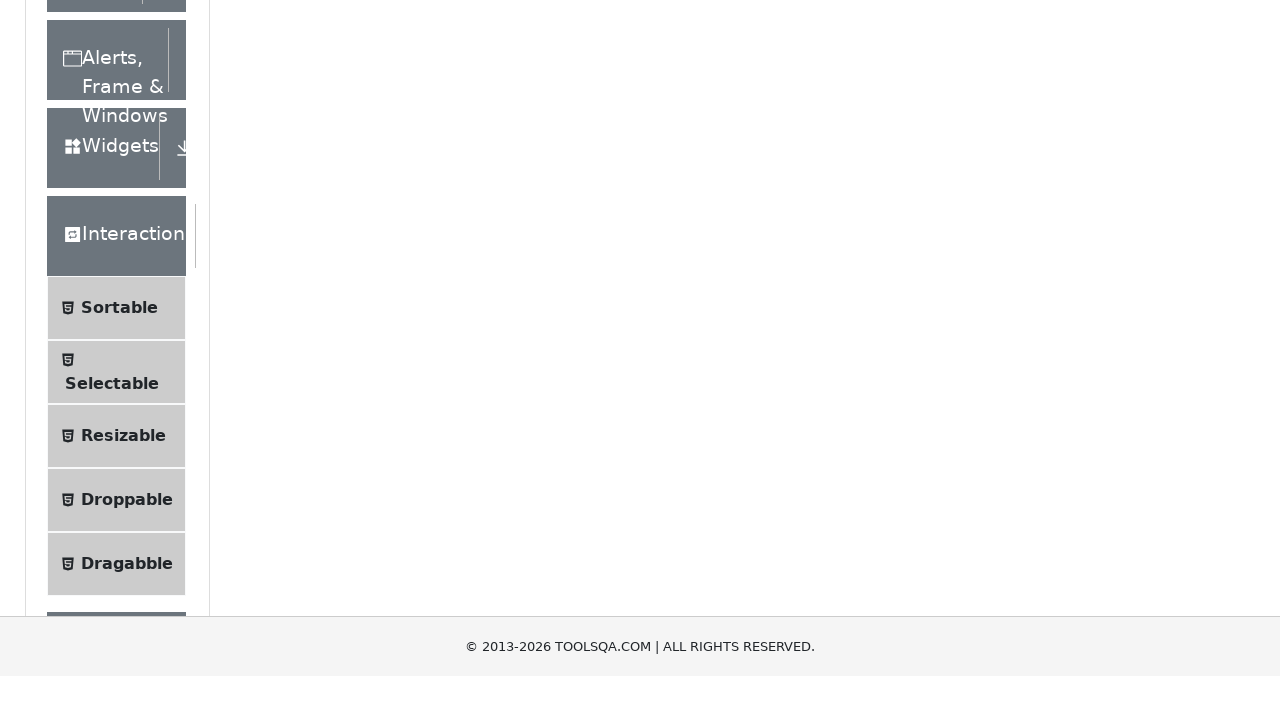

Clicked on Selectable submenu at (112, 360) on text=Selectable
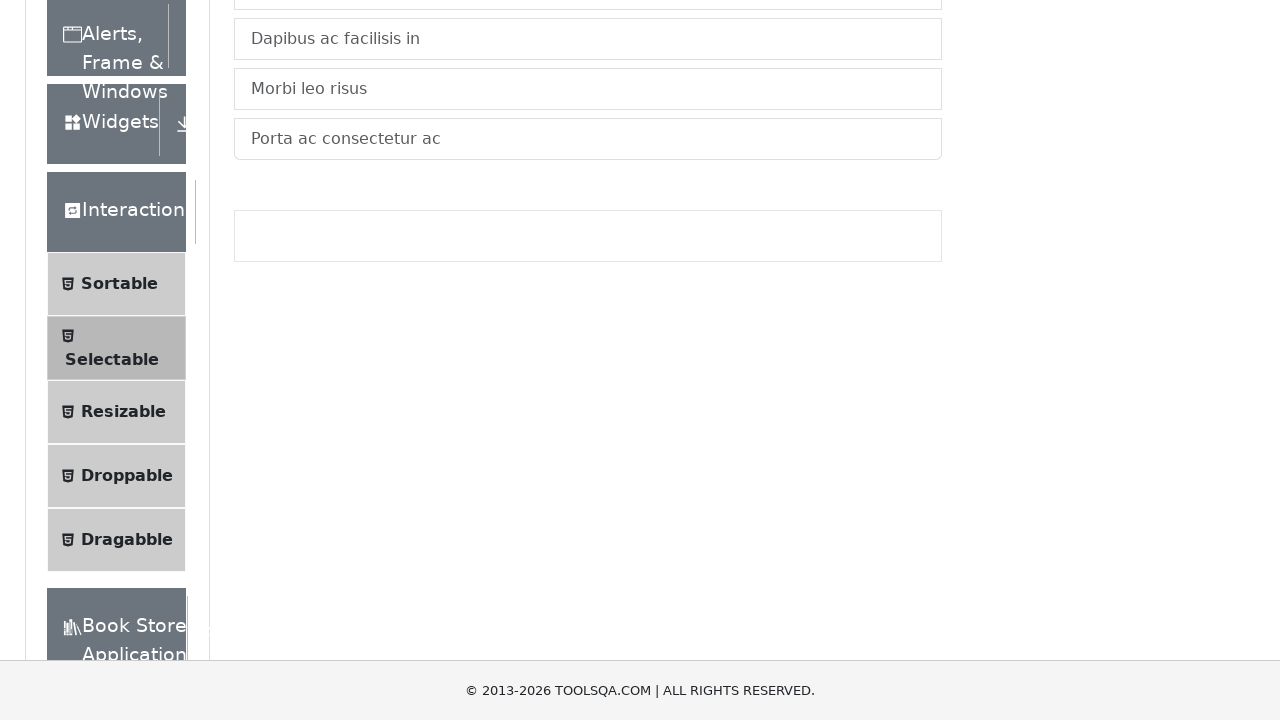

Clicked on List tab at (264, 244) on text=List
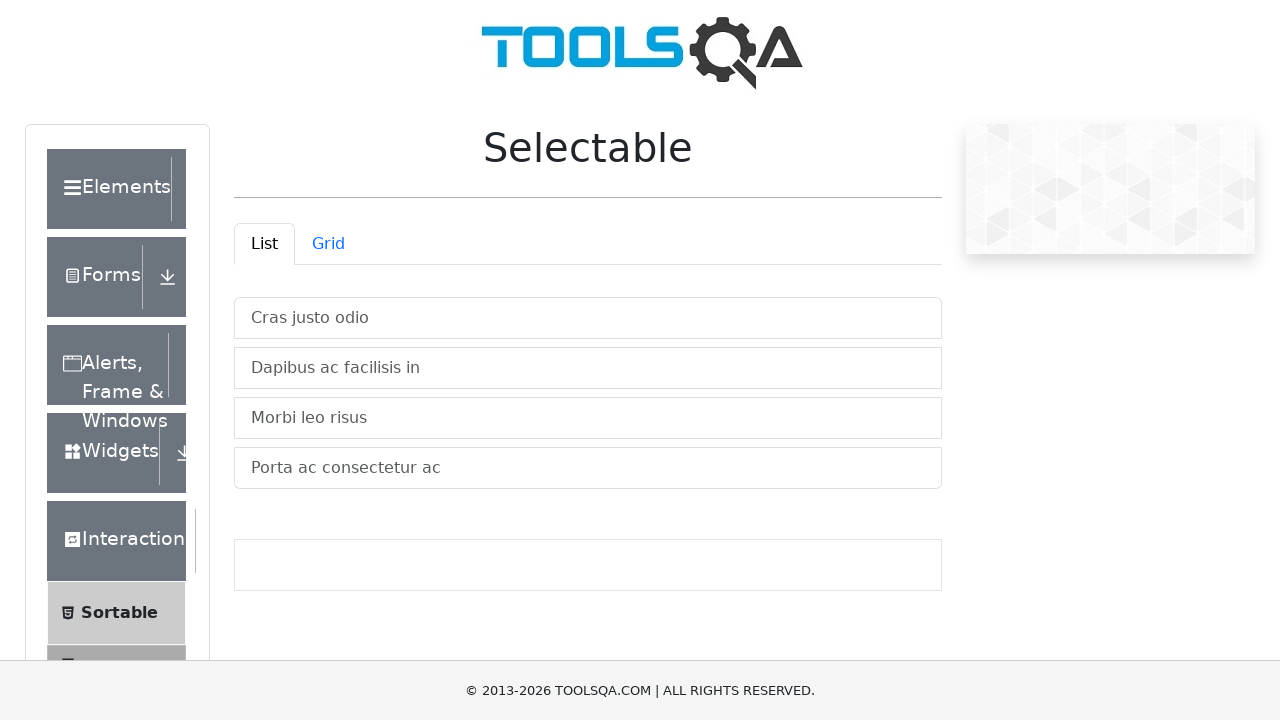

Selected 'Cras justo odio' in list view at (588, 318) on text=Cras justo odio
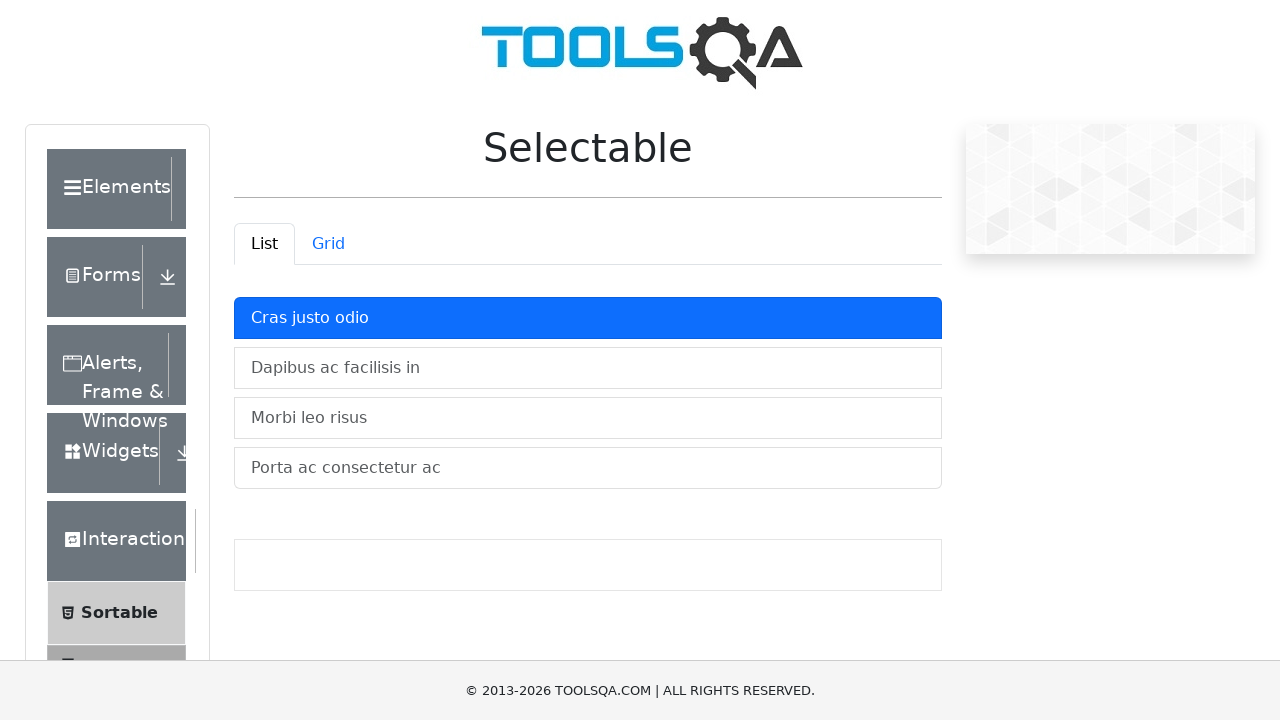

Selected 'Dapibus ac facilisis in' in list view at (588, 368) on text=Dapibus ac facilisis in
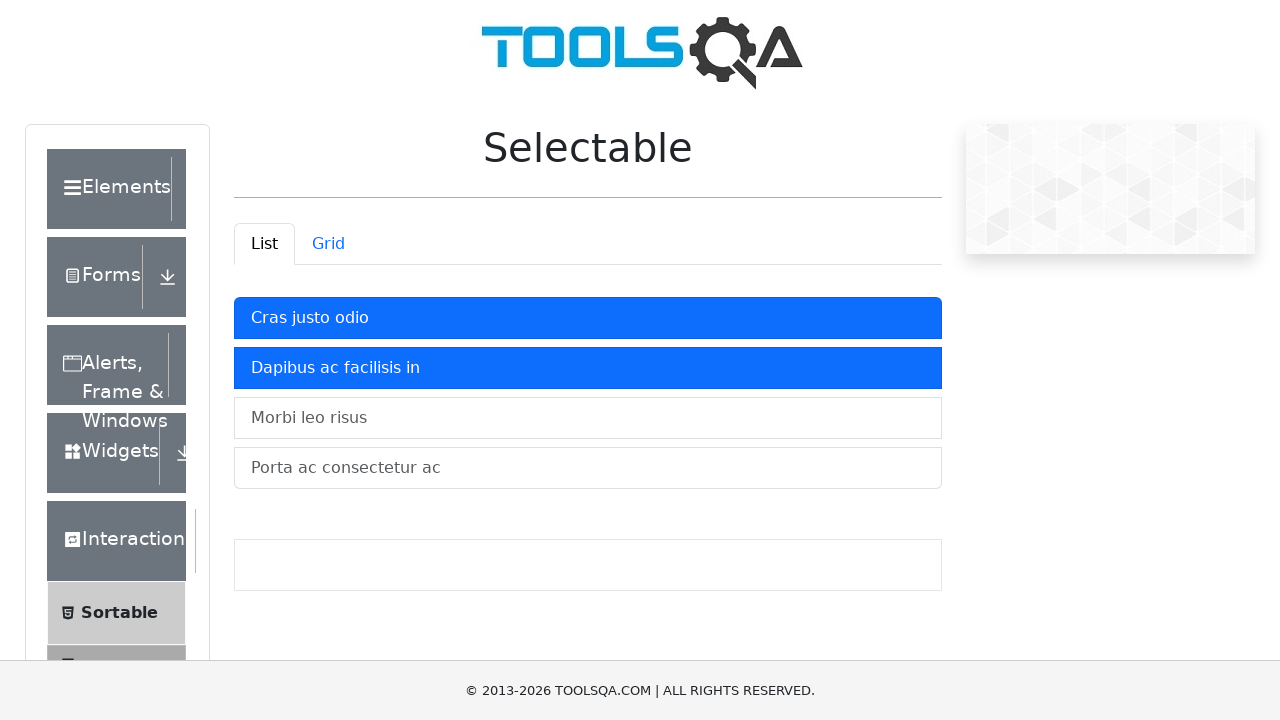

Selected 'Morbi leo risus' in list view at (588, 418) on text=Morbi leo risus
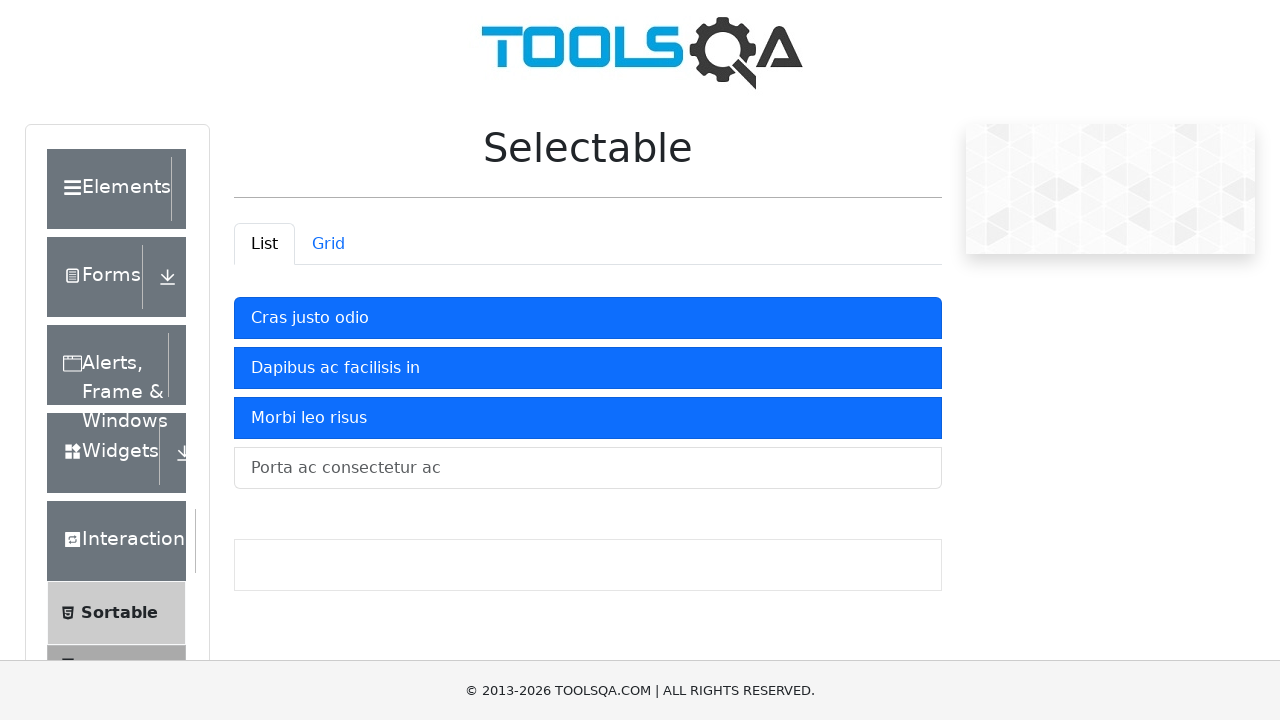

Selected 'Porta ac consectetur ac' in list view at (588, 468) on text=Porta ac consectetur ac
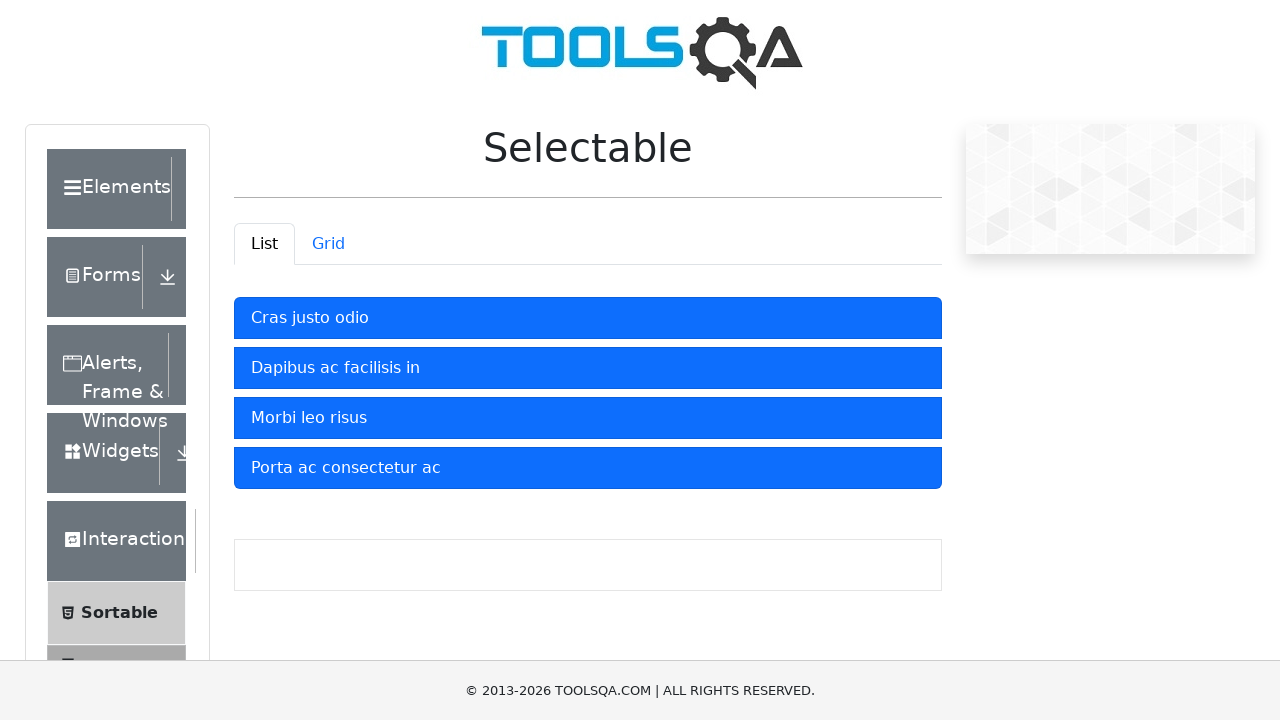

Clicked on Grid tab at (328, 244) on text=Grid
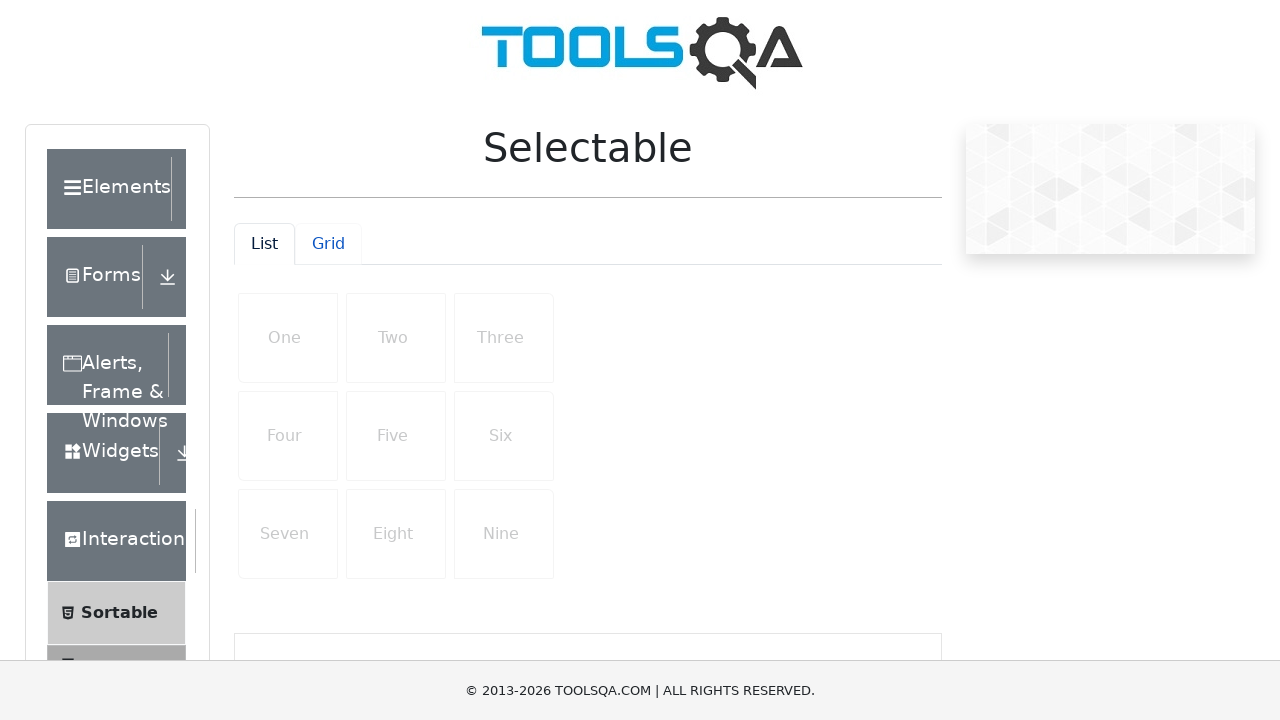

Grid items loaded and visible
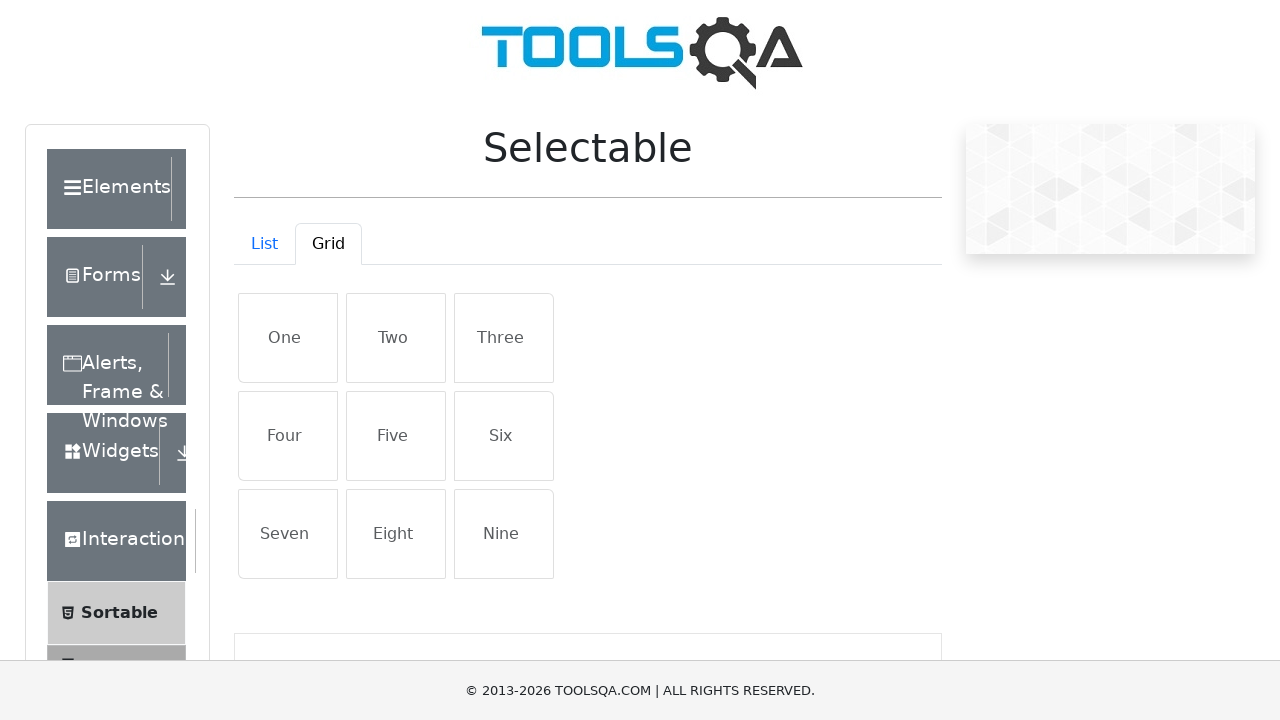

Selected 'One' in grid view at (288, 338) on text=One
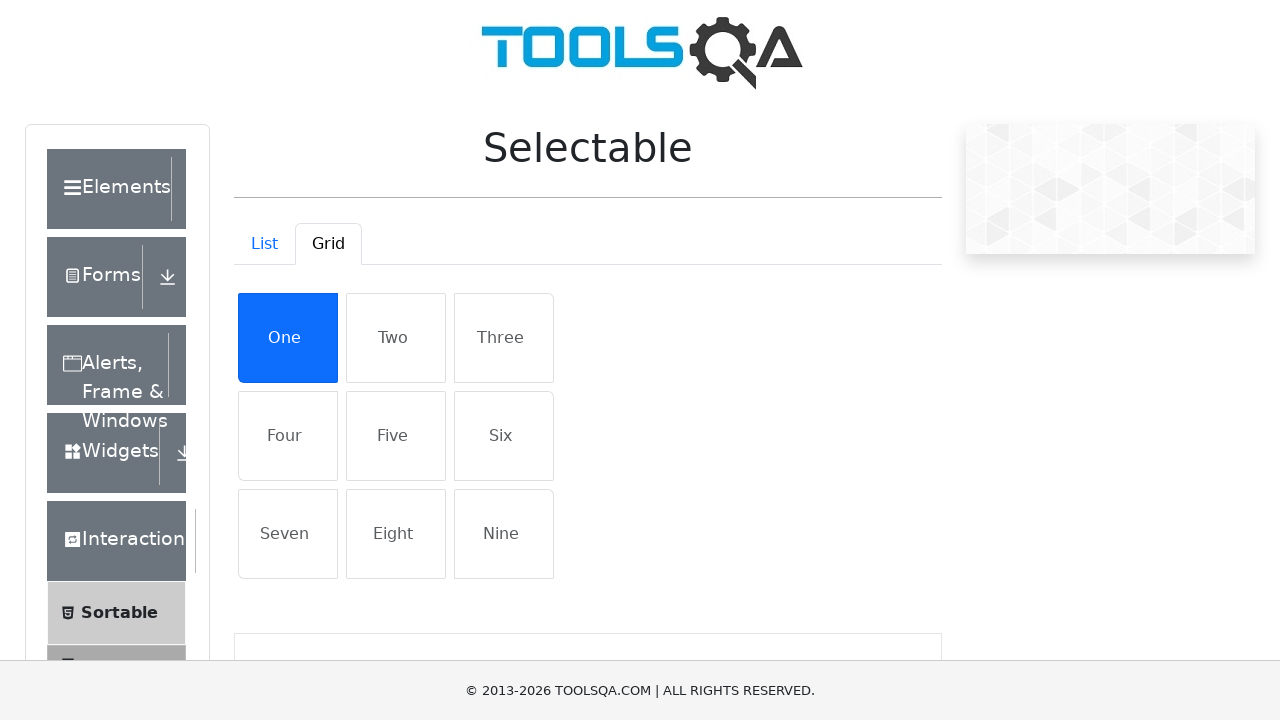

Selected 'Two' in grid view at (396, 338) on text=Two
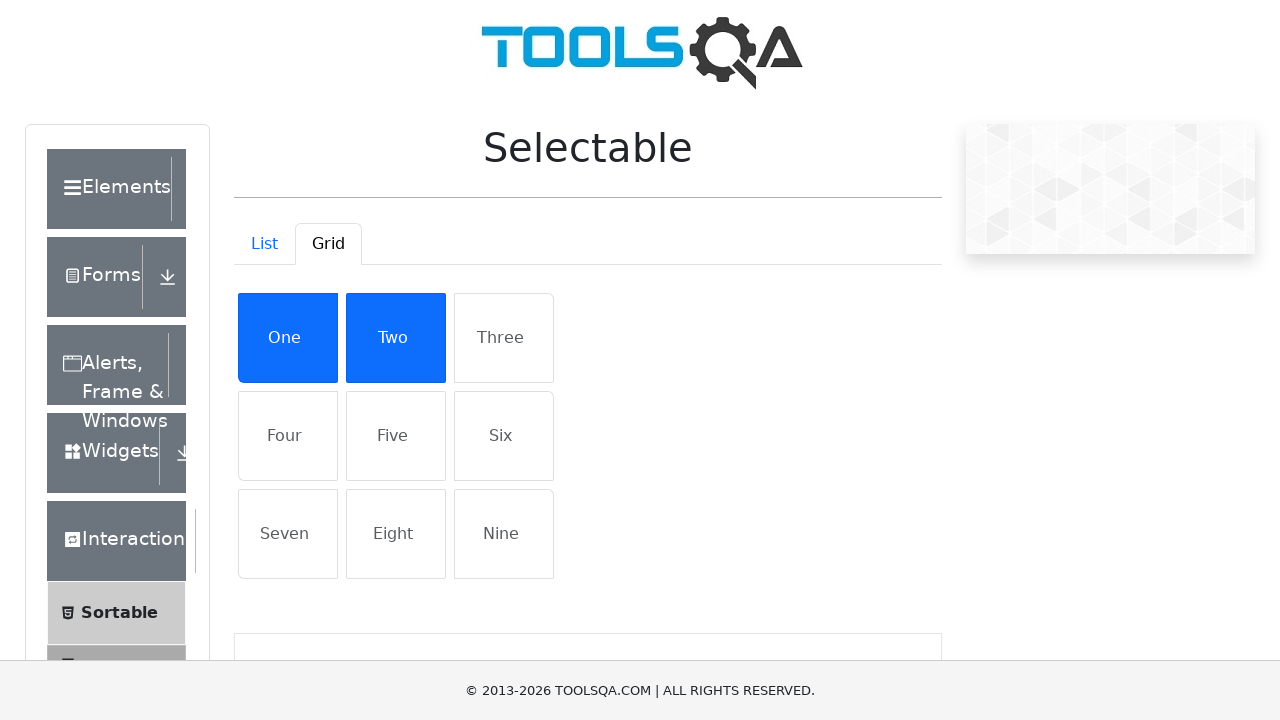

Selected 'Three' in grid view at (504, 338) on text=Three
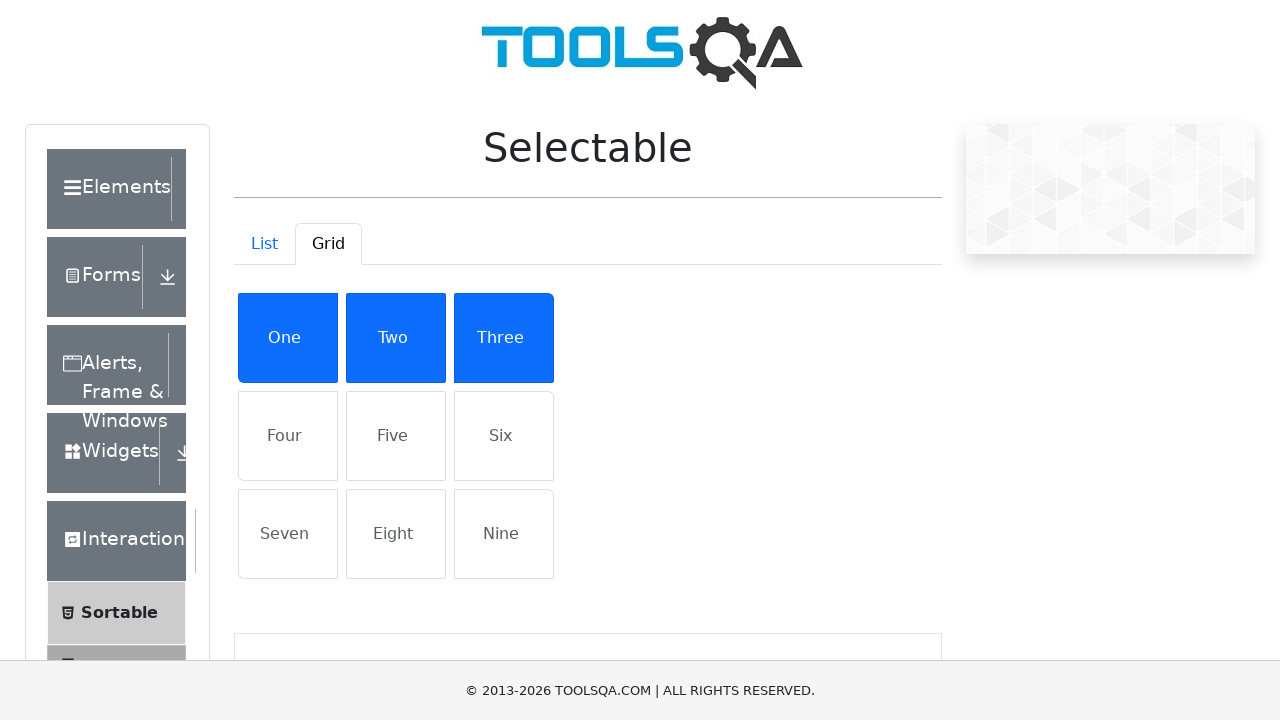

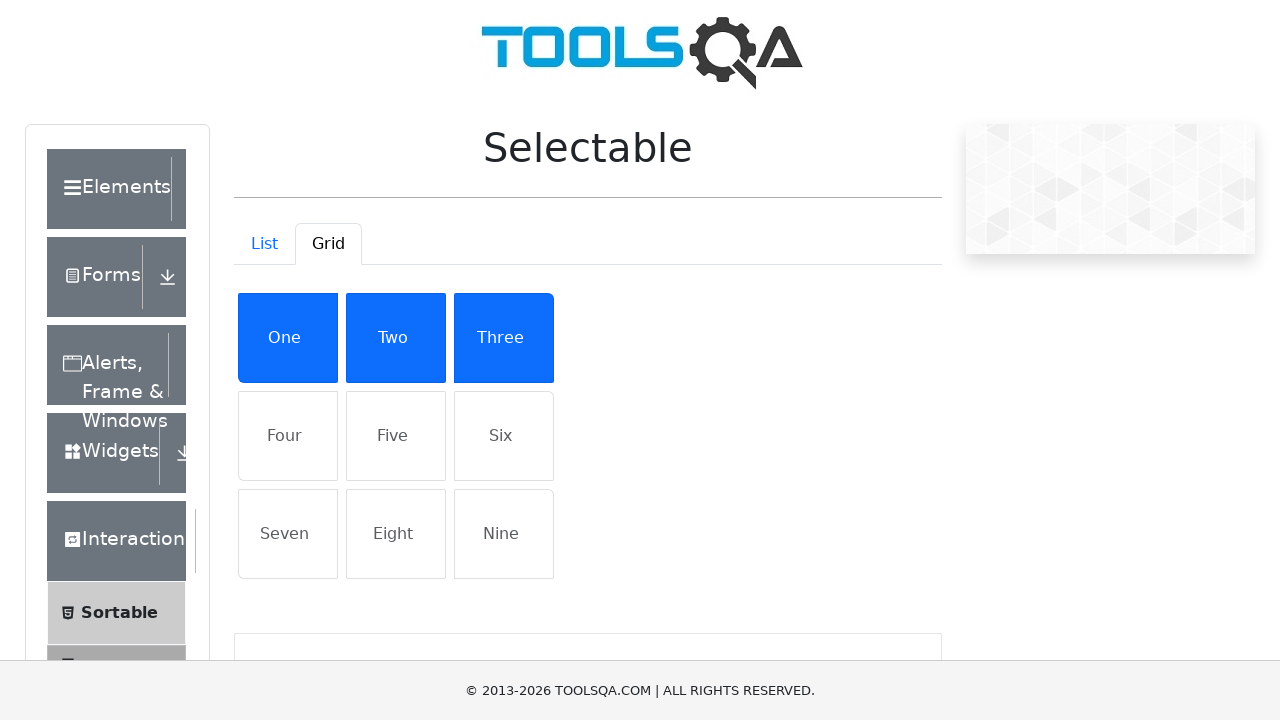